Tests an end-to-end flight booking flow by selecting origin/destination airports, dates, passengers, currency and searching for flights

Starting URL: https://rahulshettyacademy.com/dropdownsPractise/

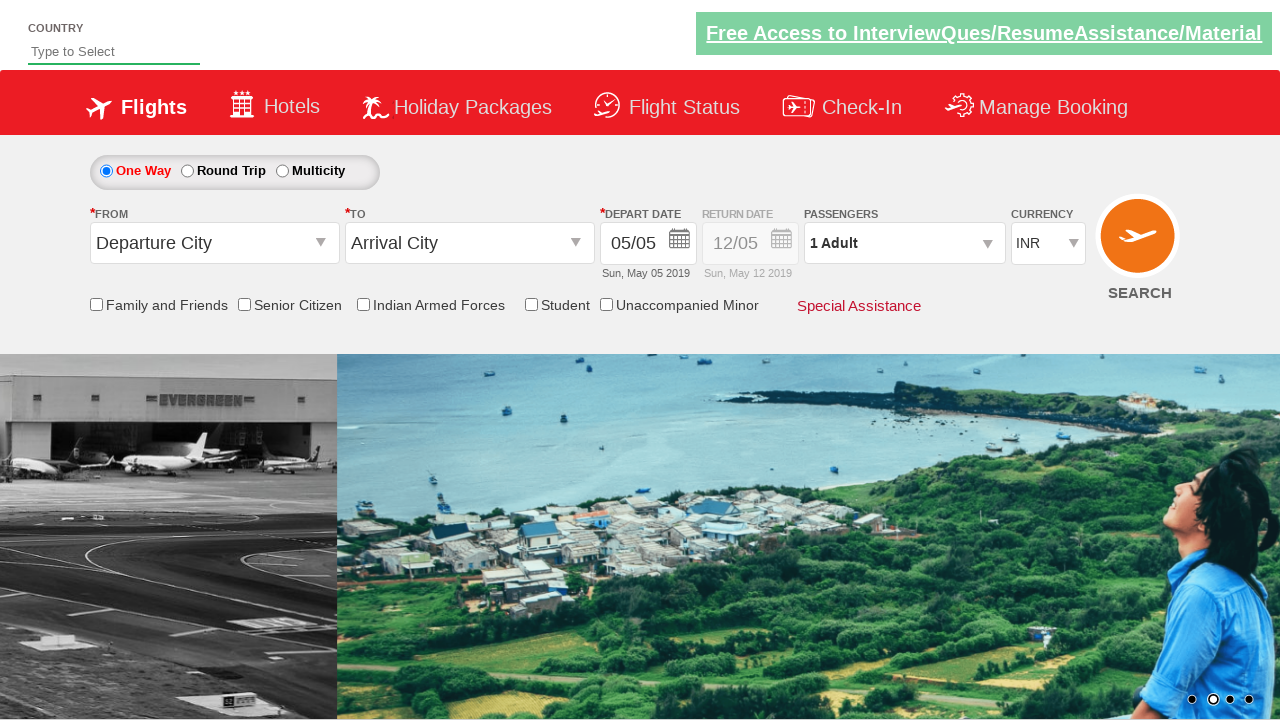

Clicked origin airport selector at (214, 243) on #ctl00_mainContent_ddl_originStation1_CTXT
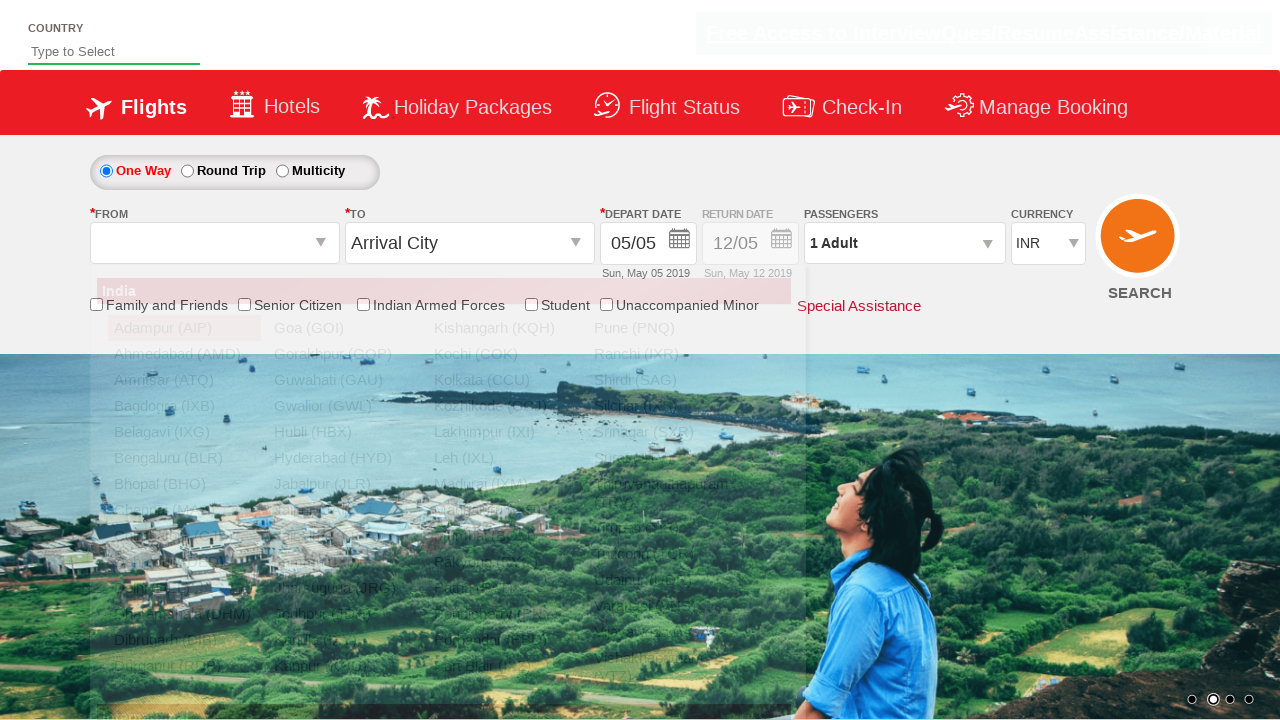

Selected Bangalore as origin airport at (184, 458) on a[value='BLR']
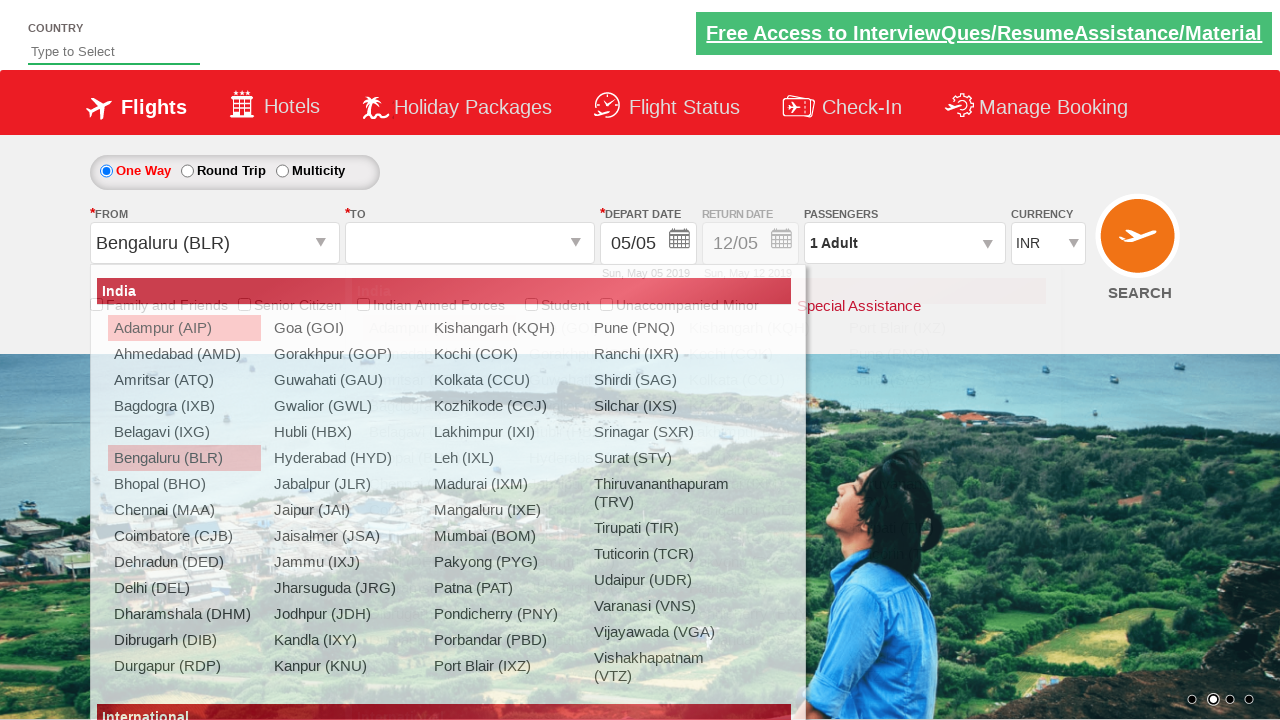

Selected Chennai as destination airport at (439, 484) on div#glsctl00_mainContent_ddl_destinationStation1_CTNR a[value='MAA']
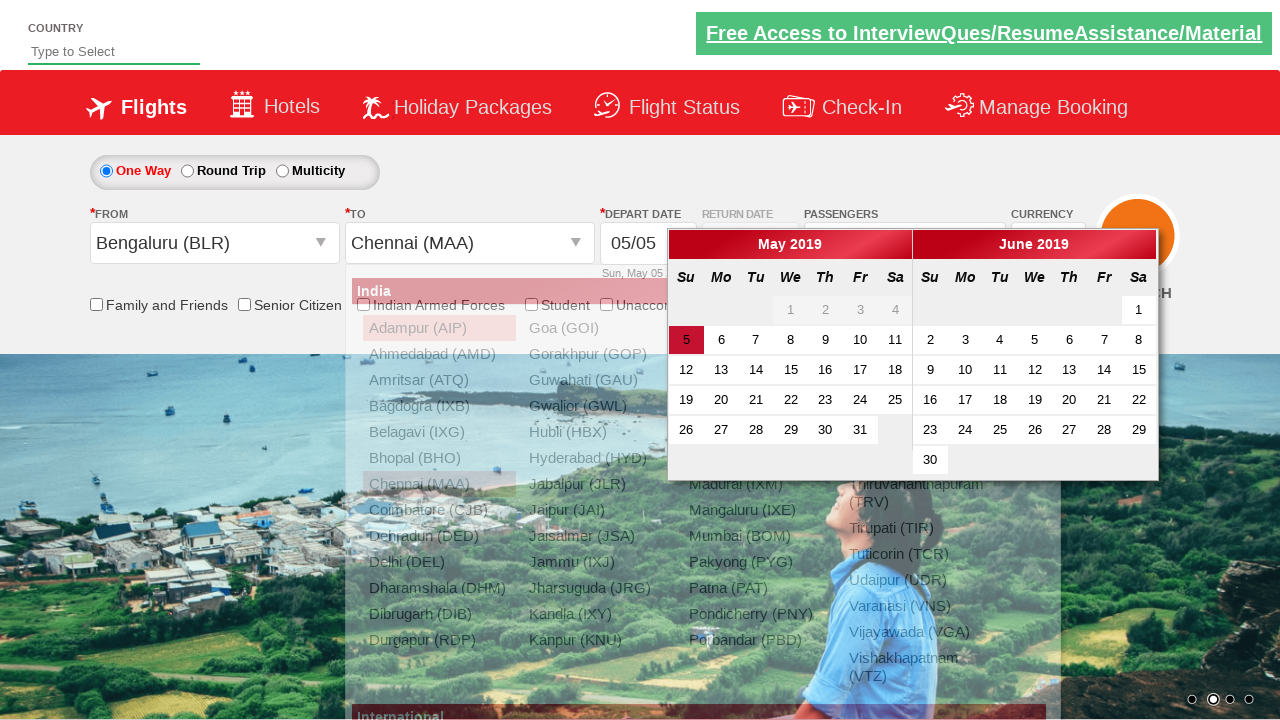

Selected current date for departure at (686, 340) on .ui-state-default.ui-state-active
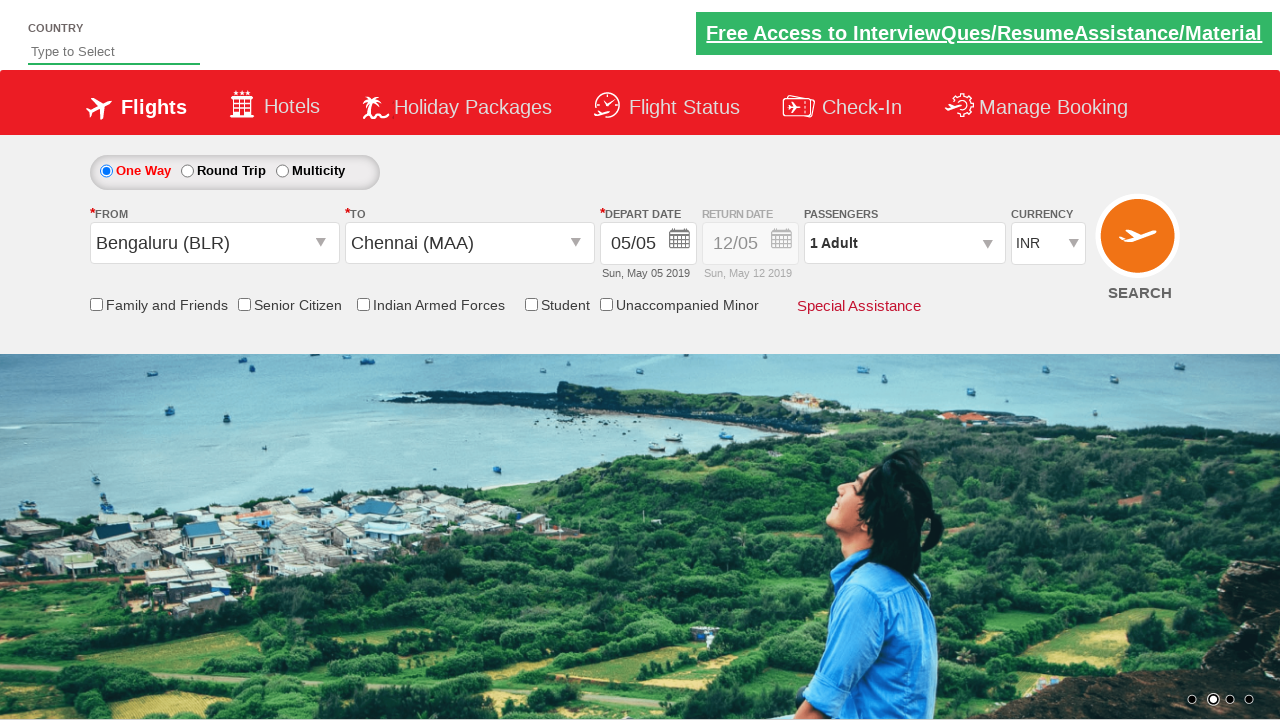

Selected one-way trip option at (106, 171) on #ctl00_mainContent_rbtnl_Trip_0
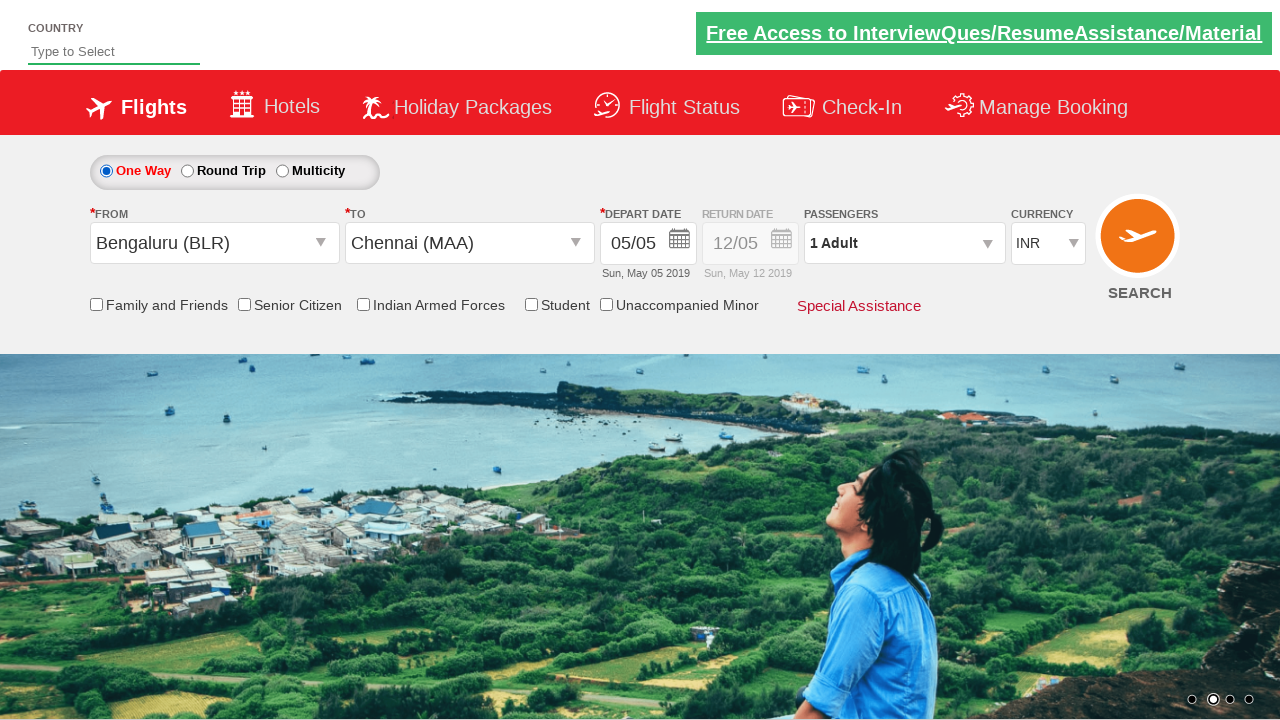

Date picker closed
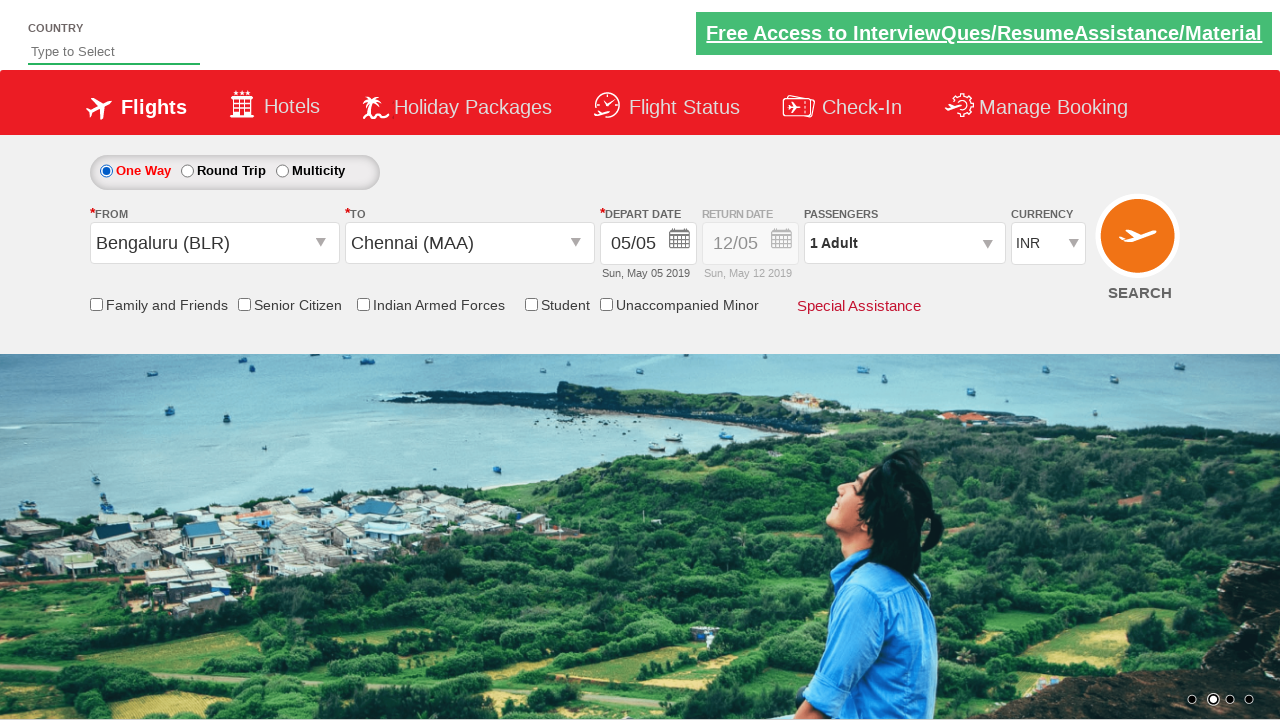

Opened passenger selection dropdown at (904, 243) on #divpaxinfo
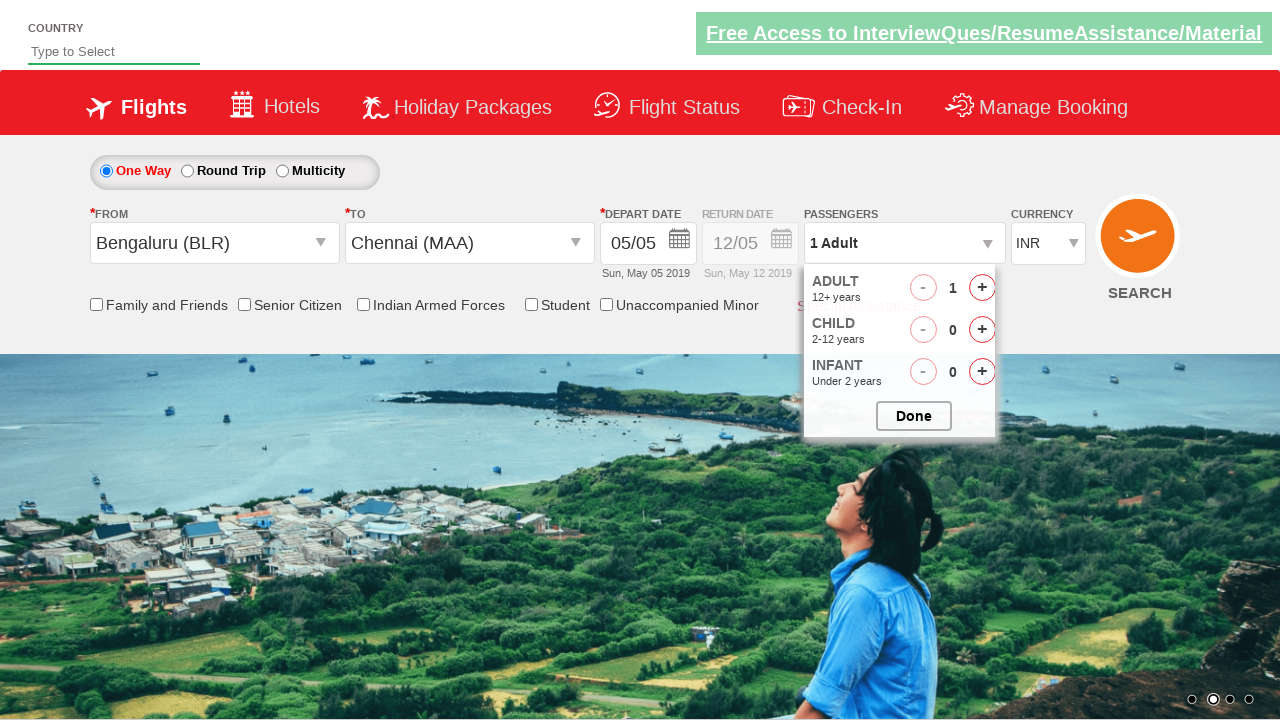

Added one adult passenger at (982, 288) on #hrefIncAdt
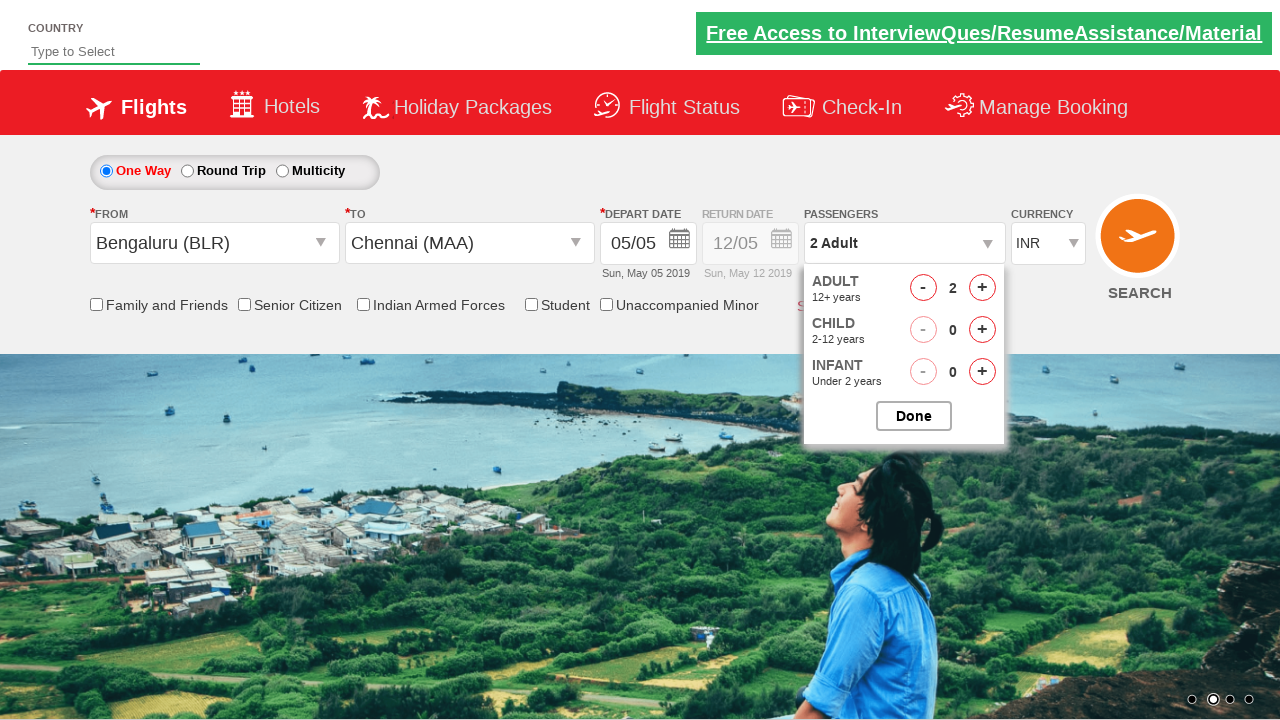

Closed passenger selection at (914, 416) on #btnclosepaxoption
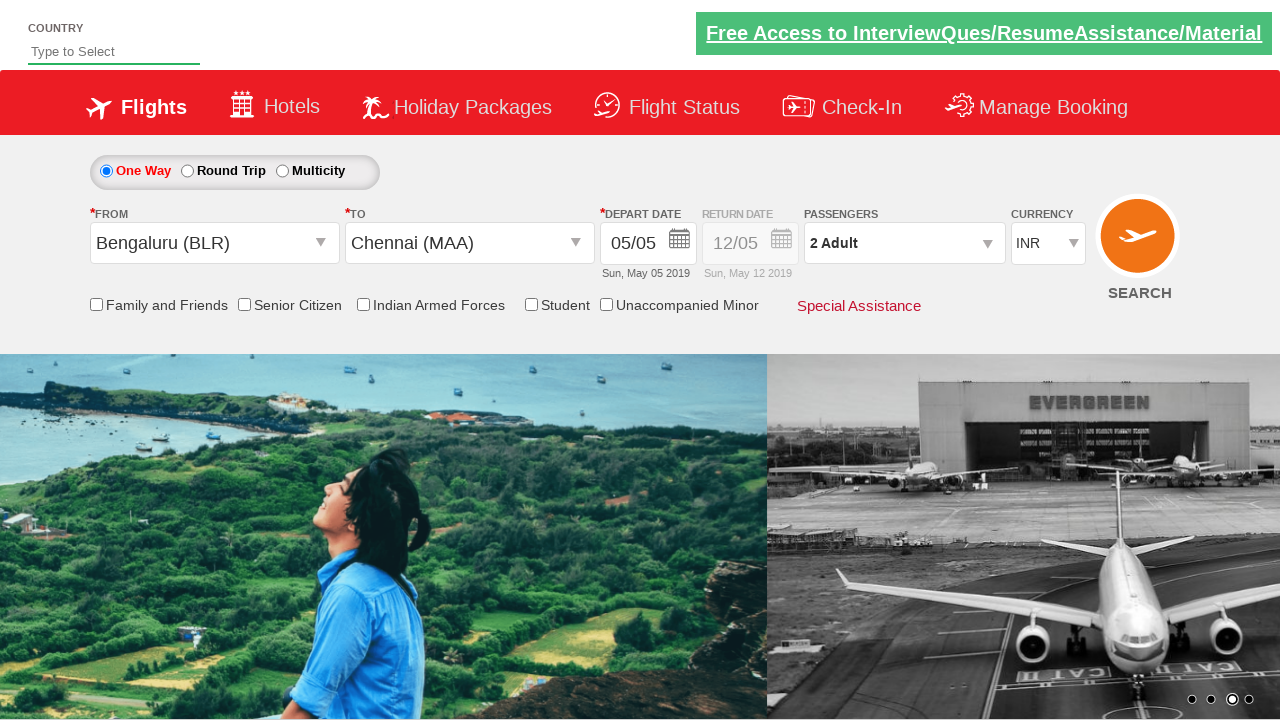

Selected USD as currency on #ctl00_mainContent_DropDownListCurrency
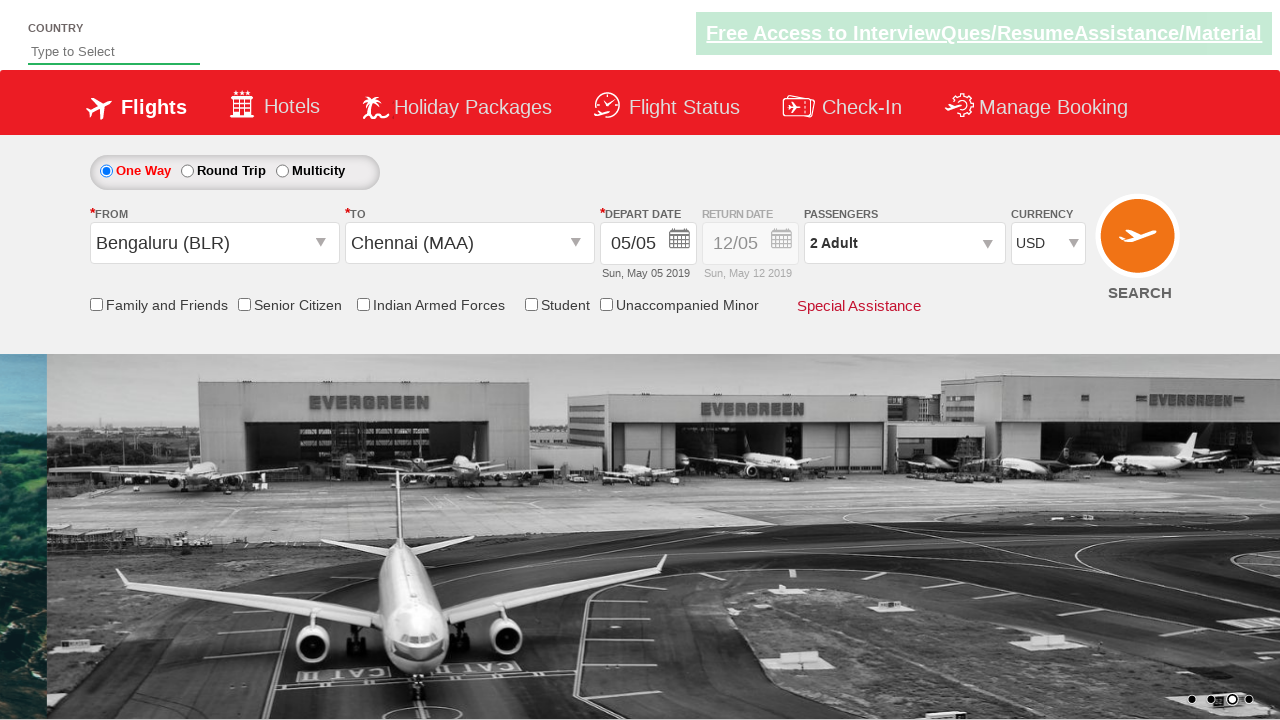

Clicked Find Flights button to search for flights at (1140, 245) on #ctl00_mainContent_btn_FindFlights
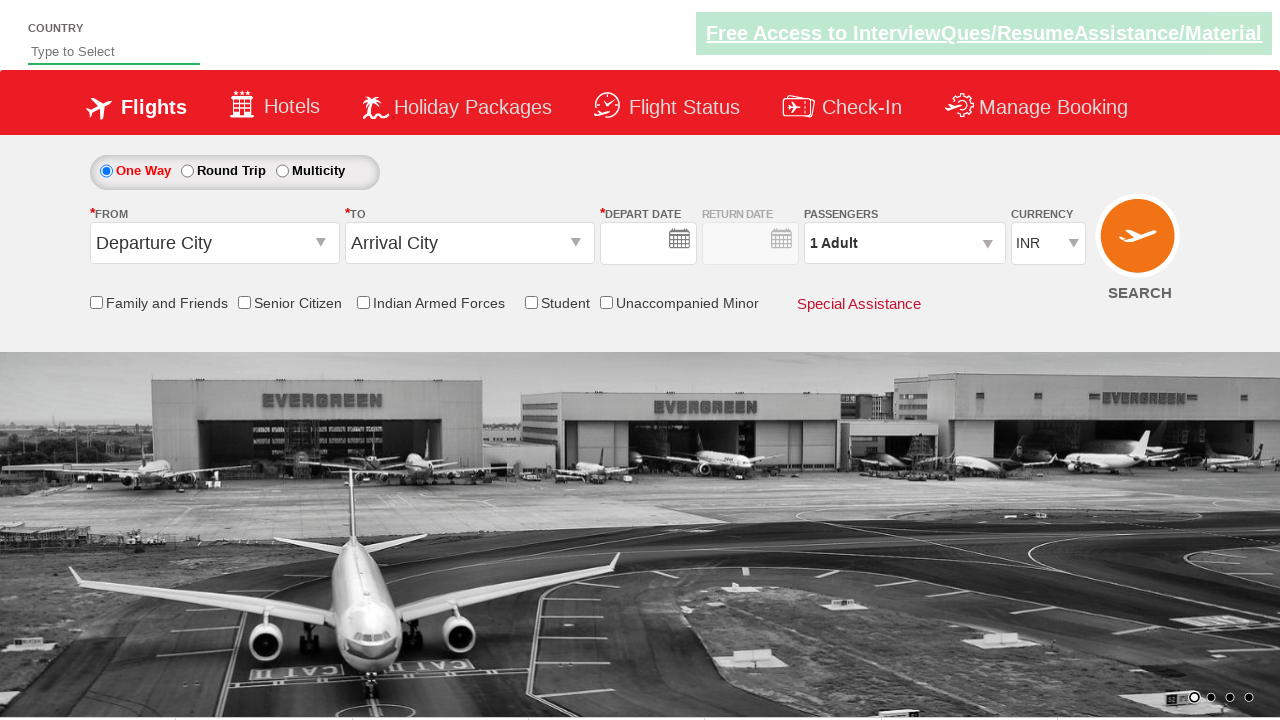

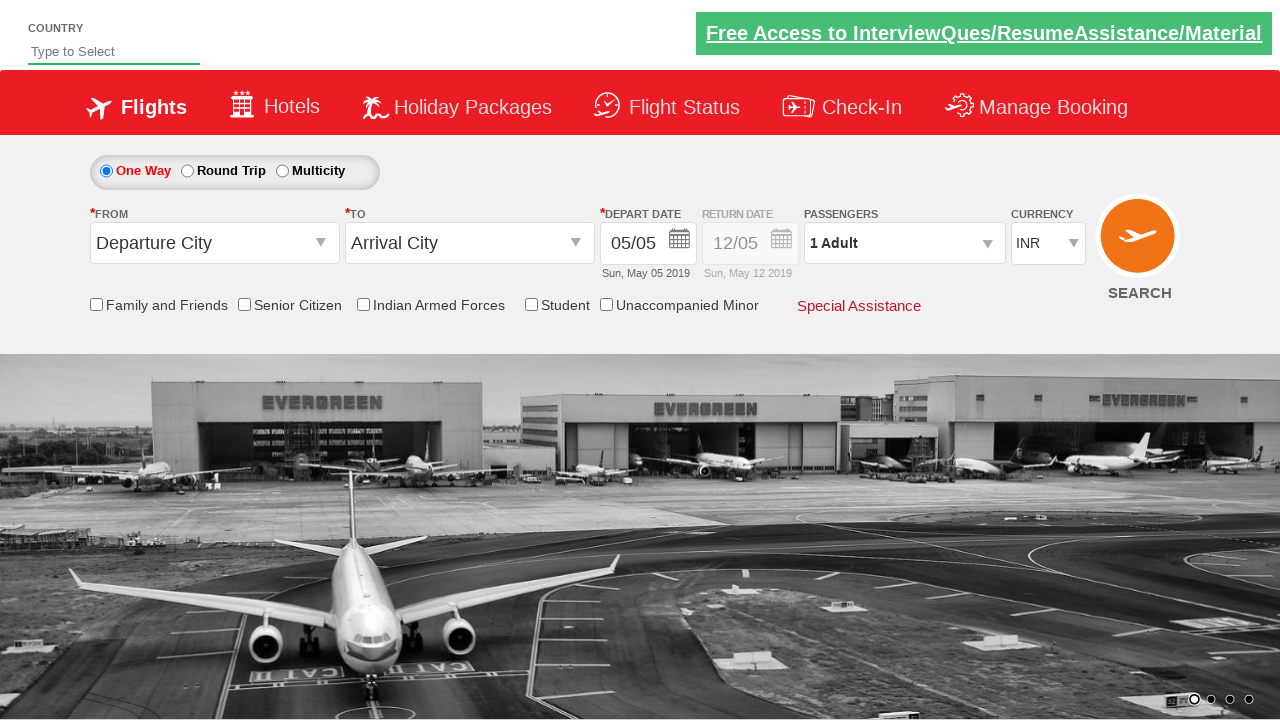